Navigates to a CSDN blog article and scrolls to the bottom and back to the top of the page

Starting URL: https://blog.csdn.net/yang1210919685/article/details/122876692

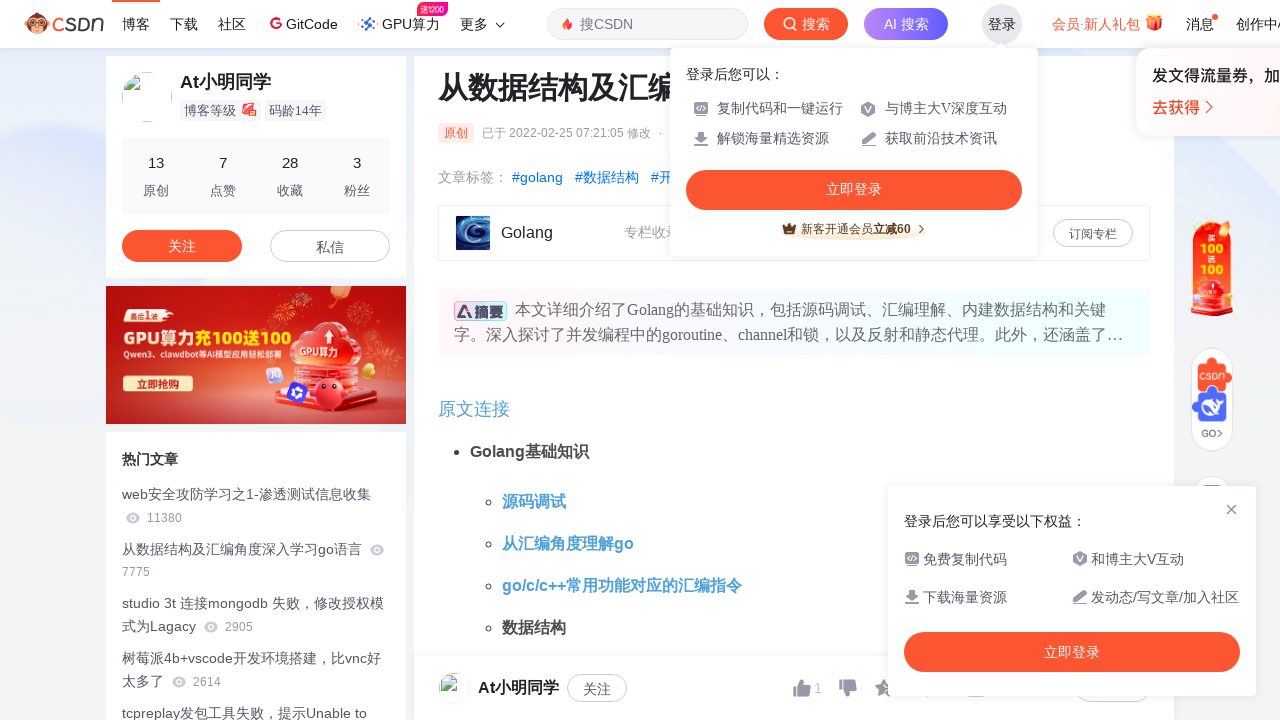

Navigated to CSDN blog article
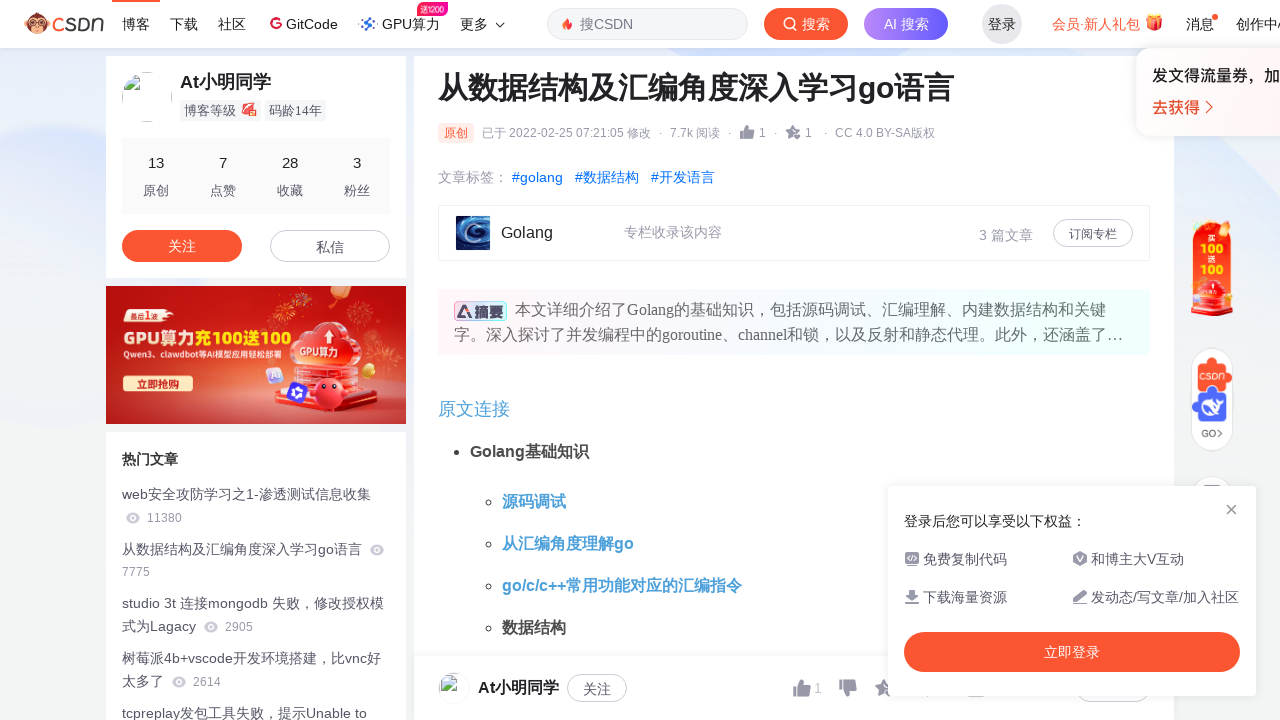

Scrolled to bottom of page using End key
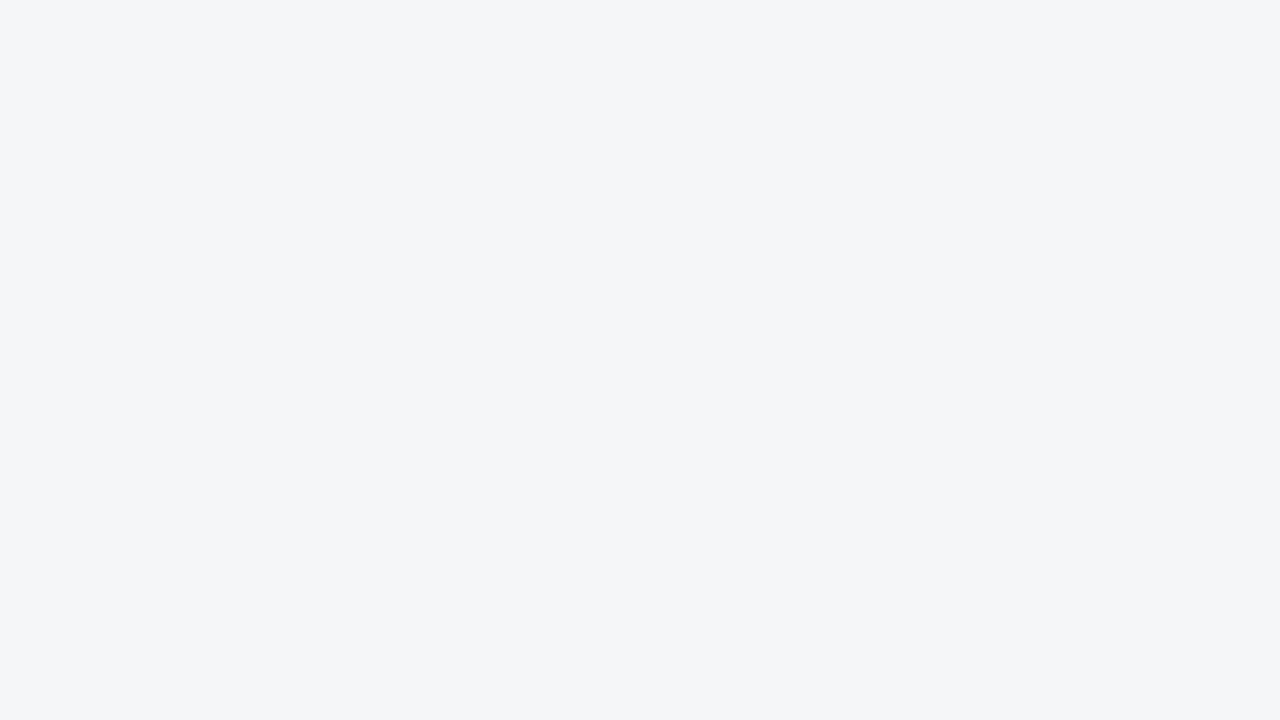

Scrolled back to top of page using Home key
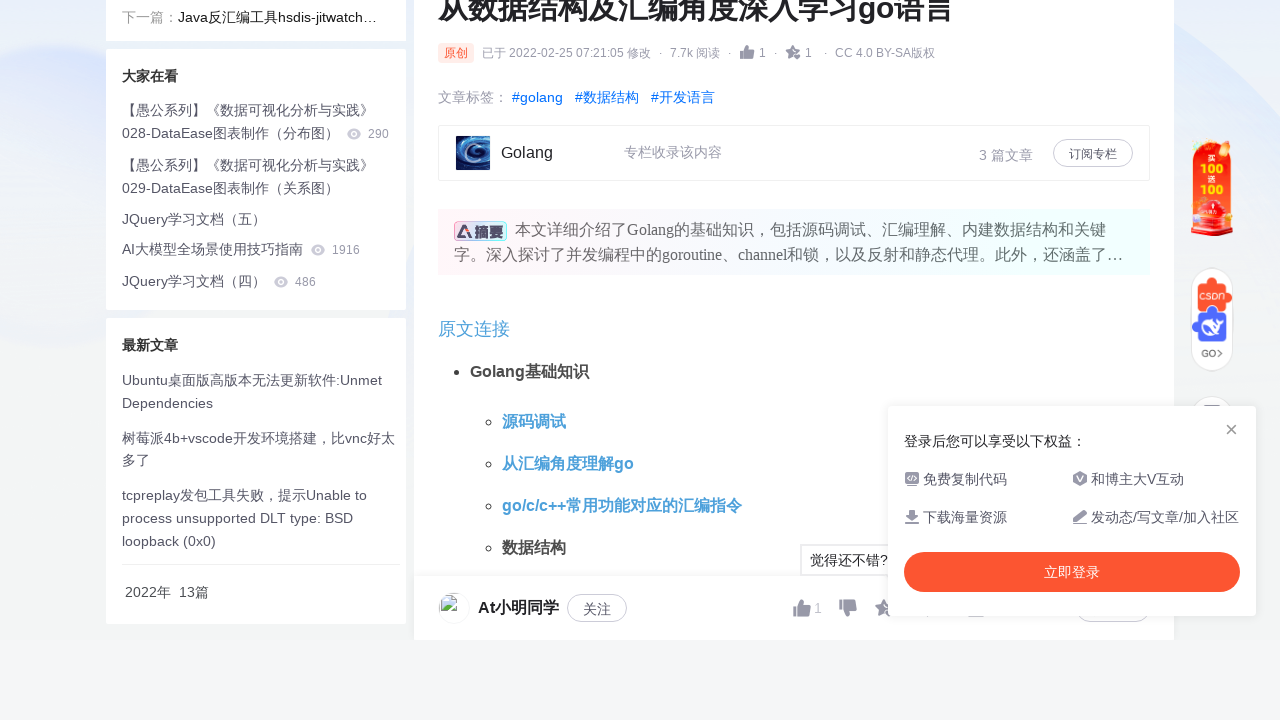

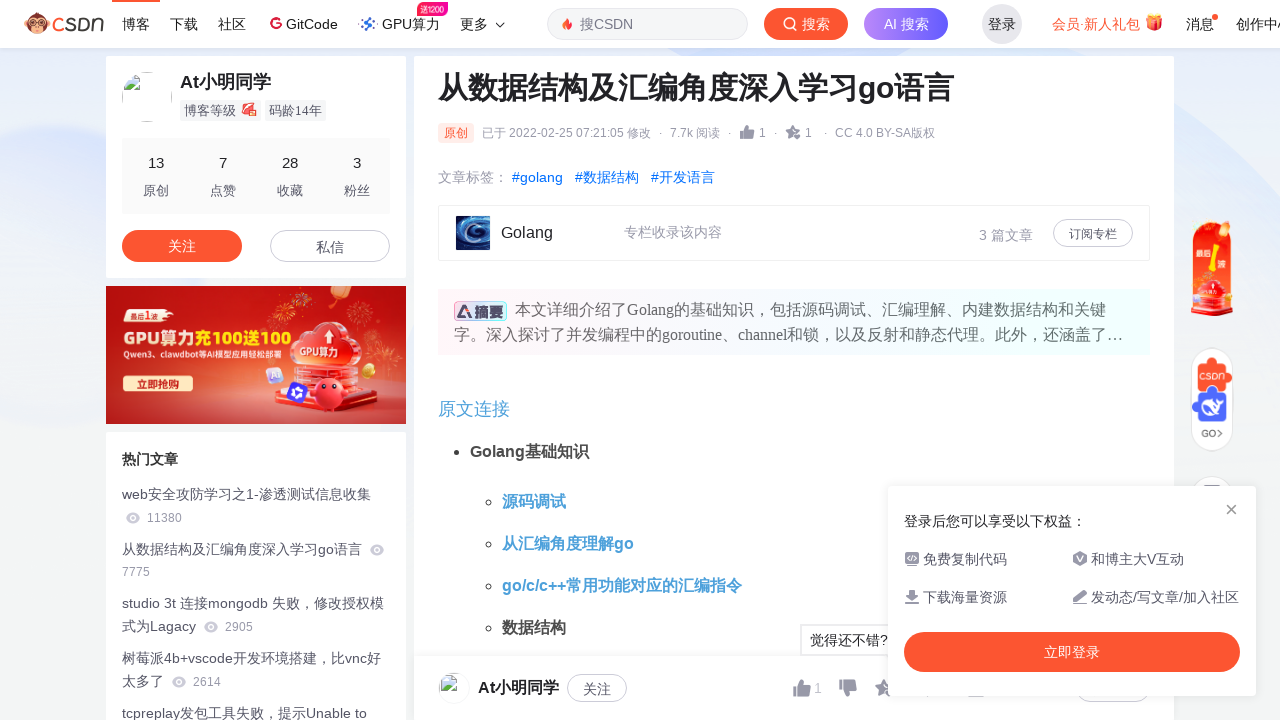